Tests adding todo items by filling the input field and pressing Enter, then verifying the items appear in the list

Starting URL: https://demo.playwright.dev/todomvc

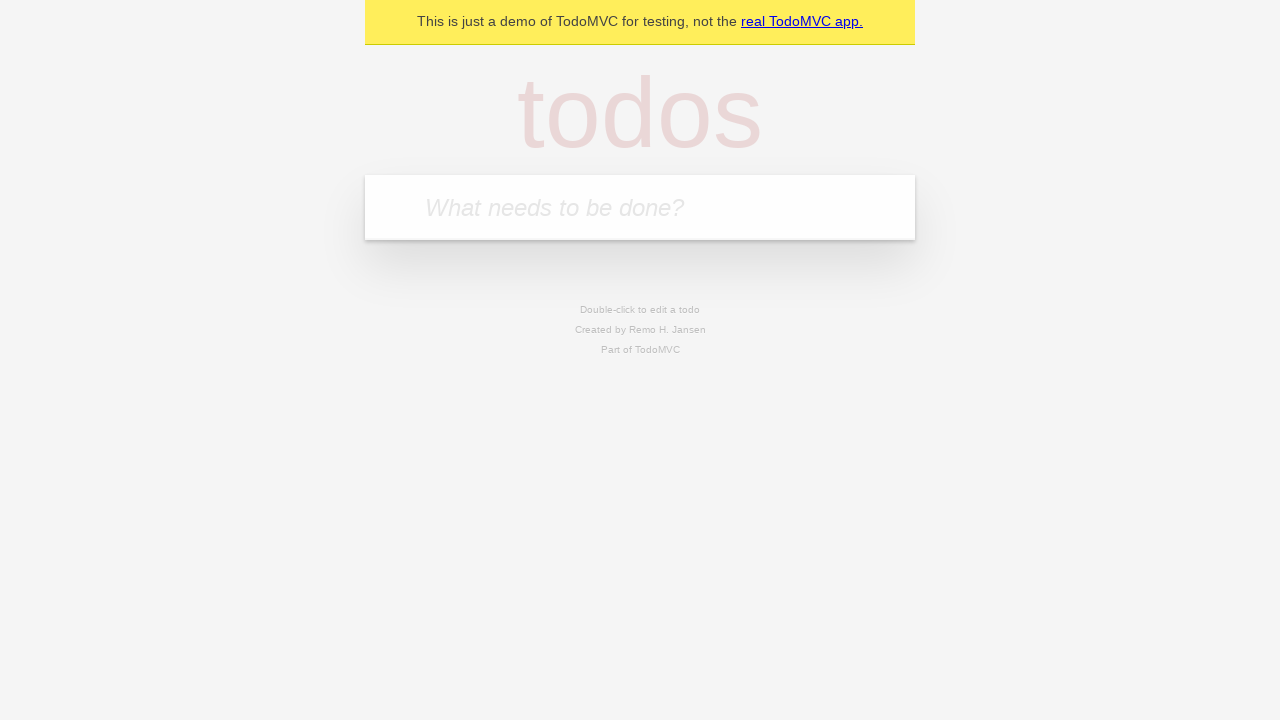

Filled input field with 'buy some cheese' on internal:attr=[placeholder="What needs to be done?"i]
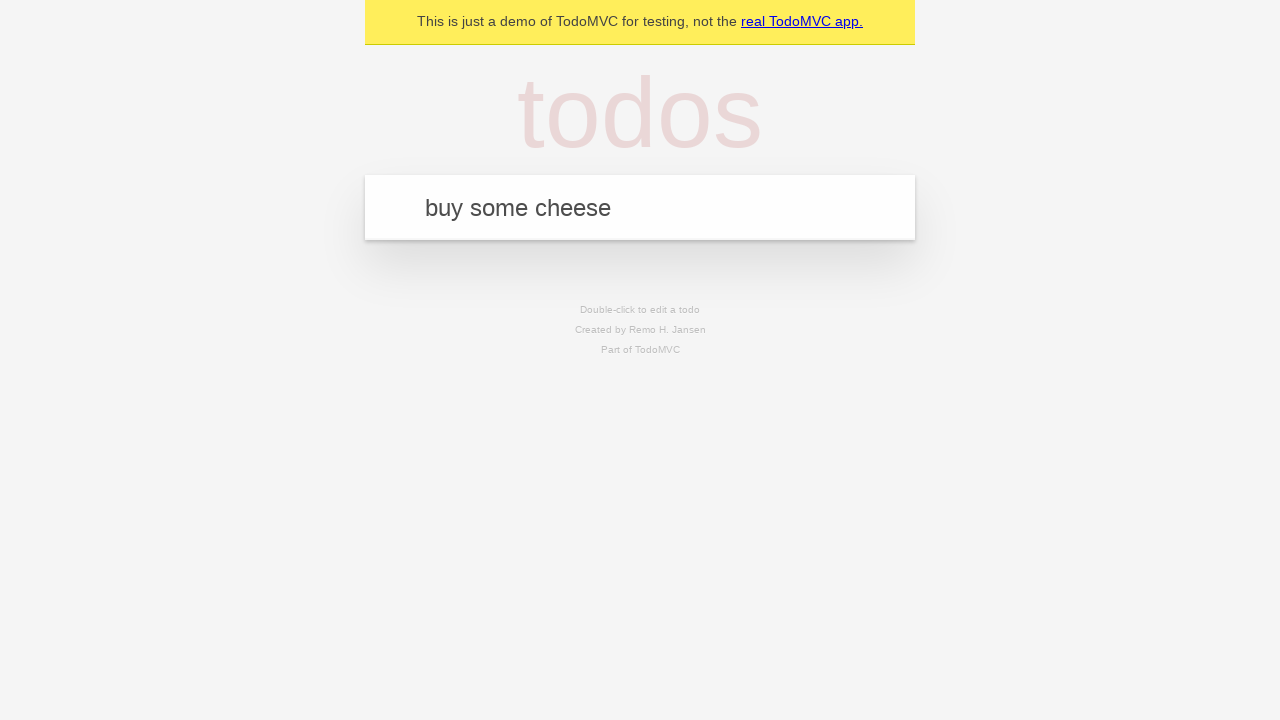

Pressed Enter to submit first todo item on internal:attr=[placeholder="What needs to be done?"i]
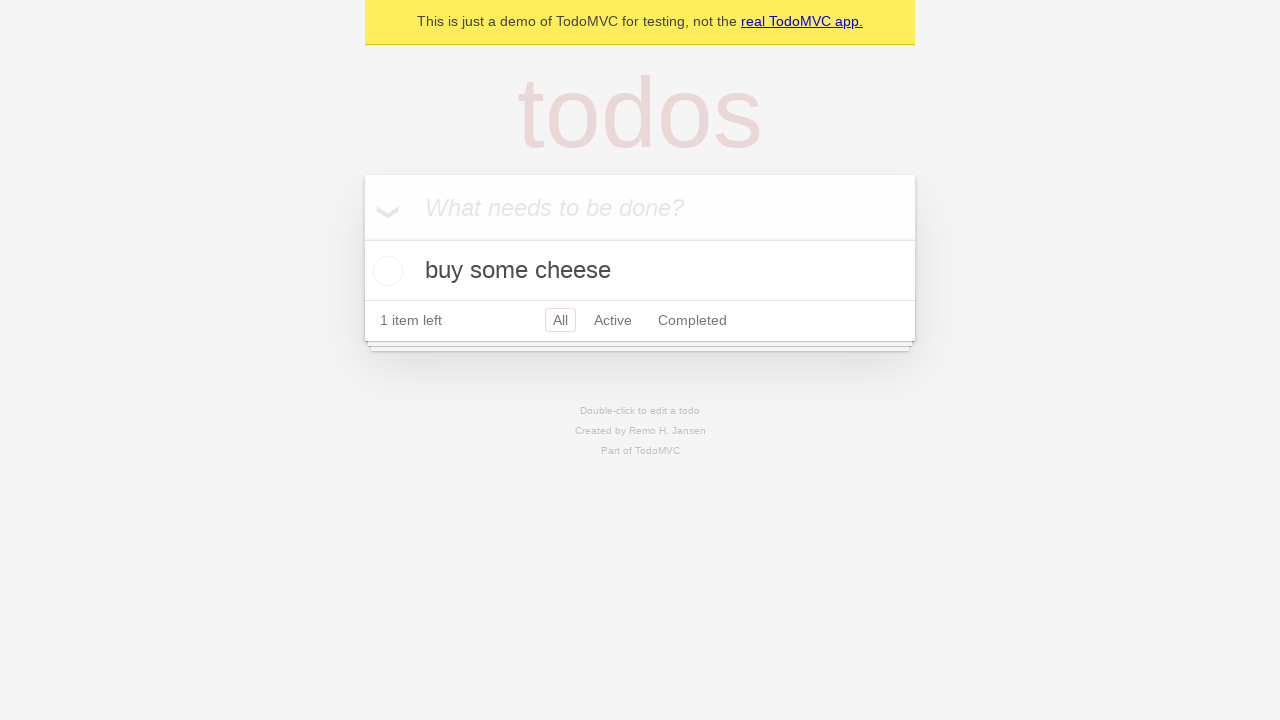

First todo item appeared in the list
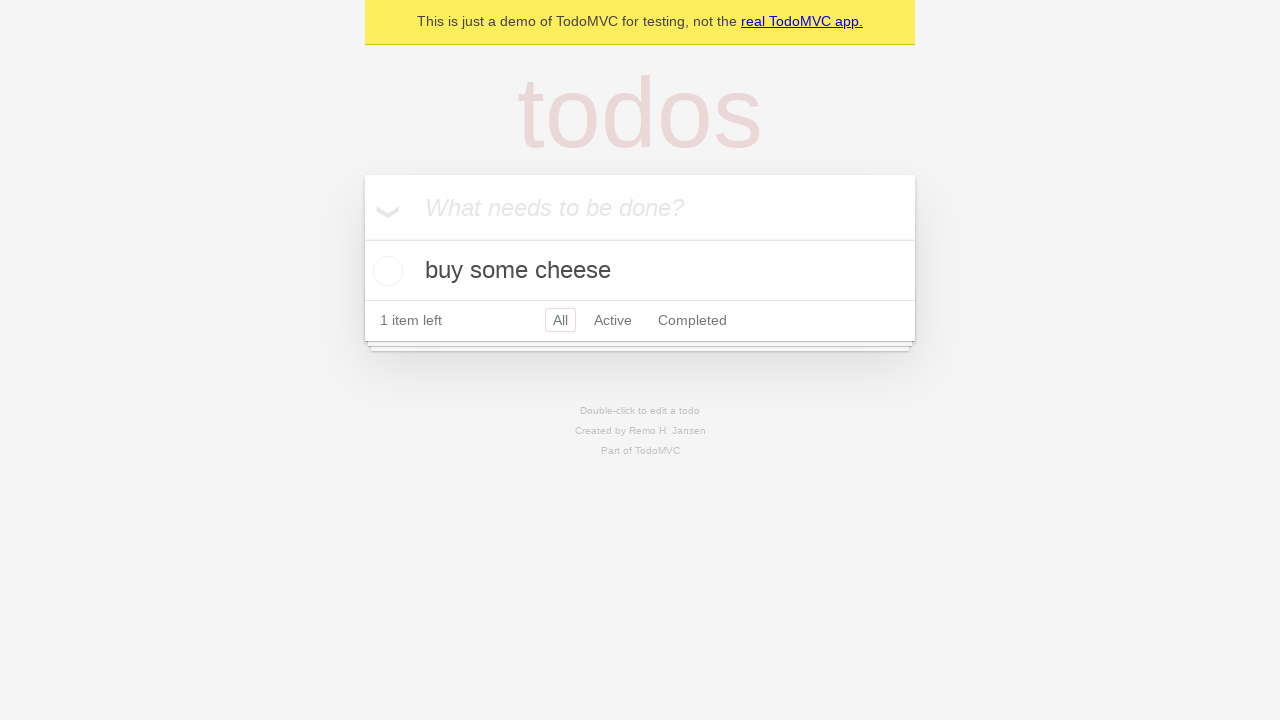

Filled input field with 'feed the cat' on internal:attr=[placeholder="What needs to be done?"i]
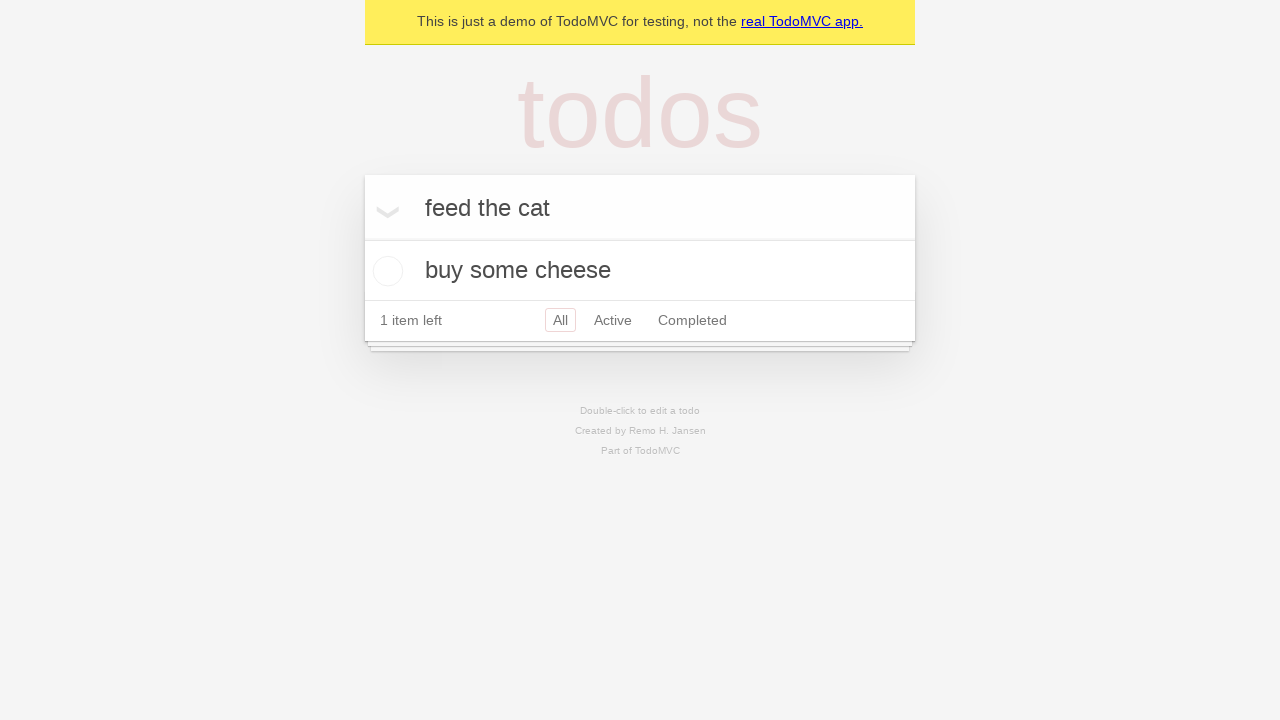

Pressed Enter to submit second todo item on internal:attr=[placeholder="What needs to be done?"i]
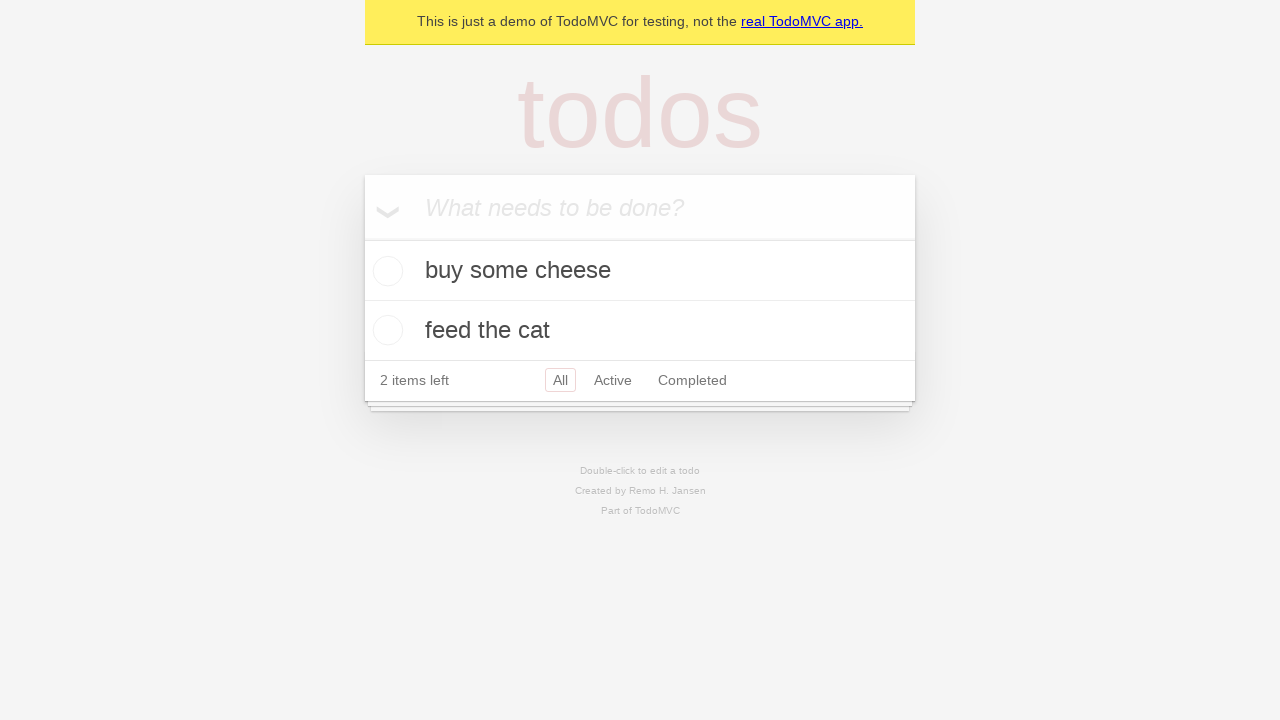

Second todo item appeared in the list, confirming both items are visible
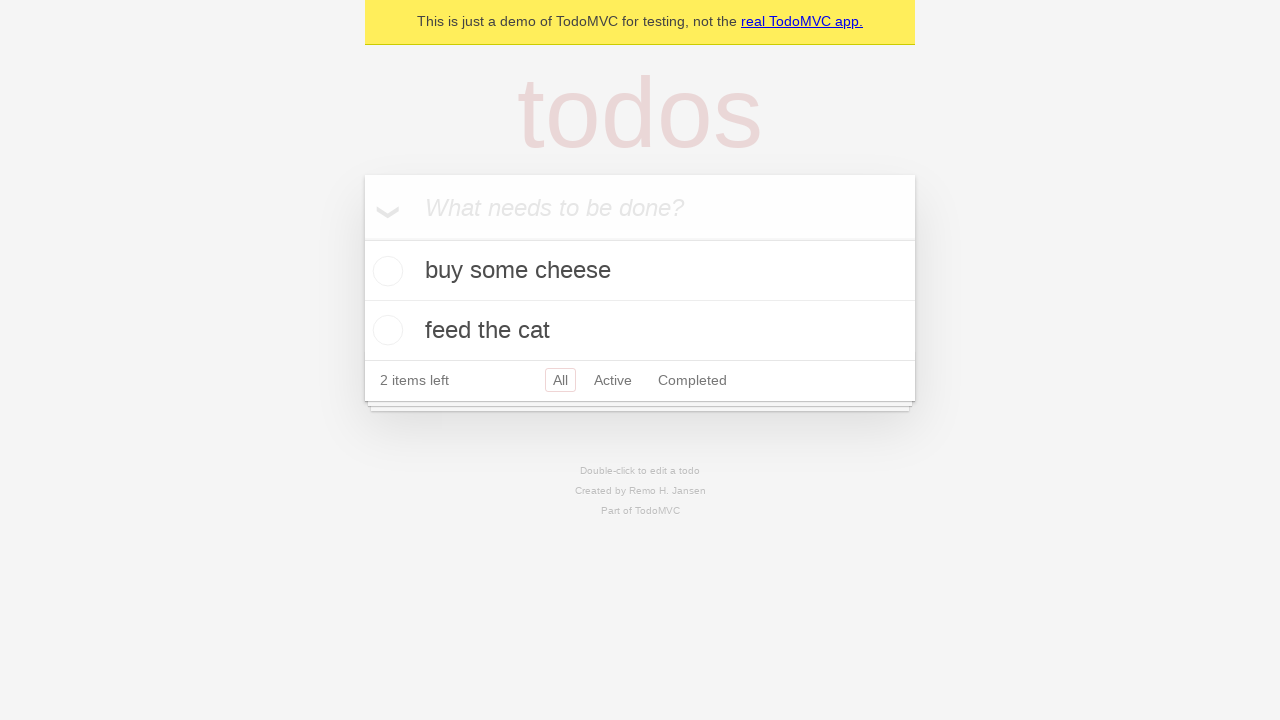

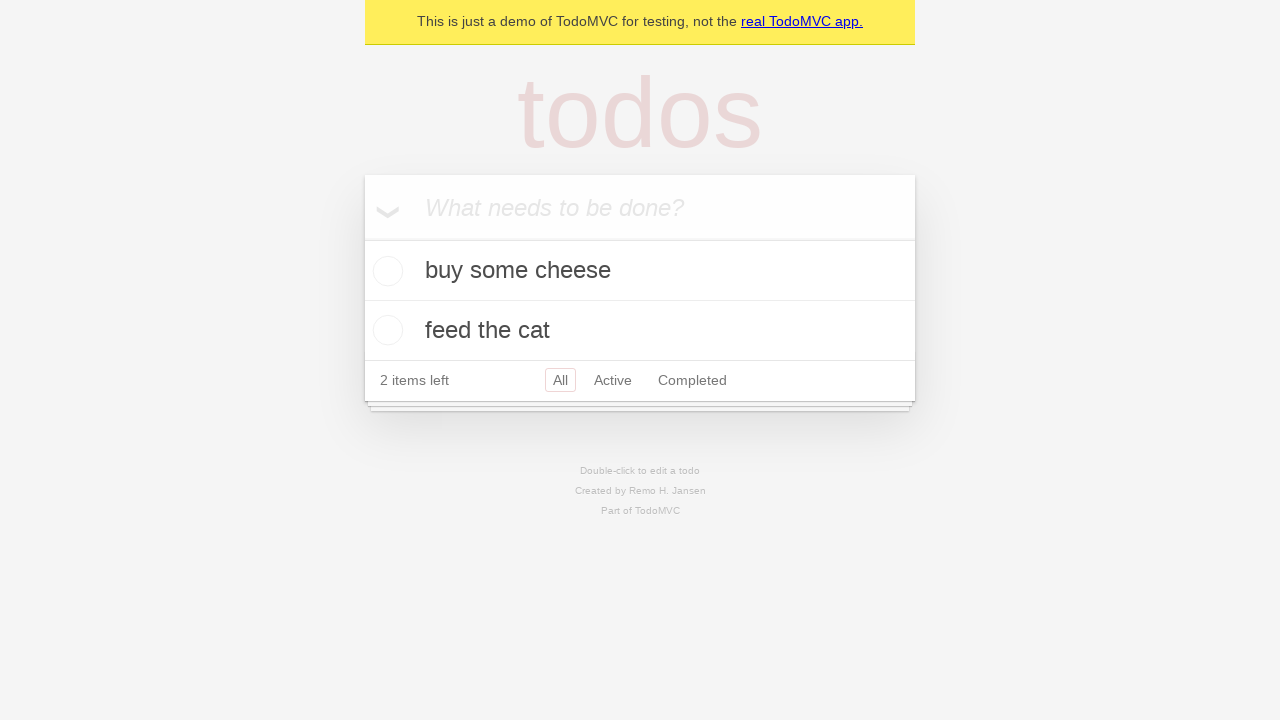